Tests that entering a number too small (below 50) displays the error message "Number is too small"

Starting URL: https://acctabootcamp.github.io/site/tasks/enter_a_number

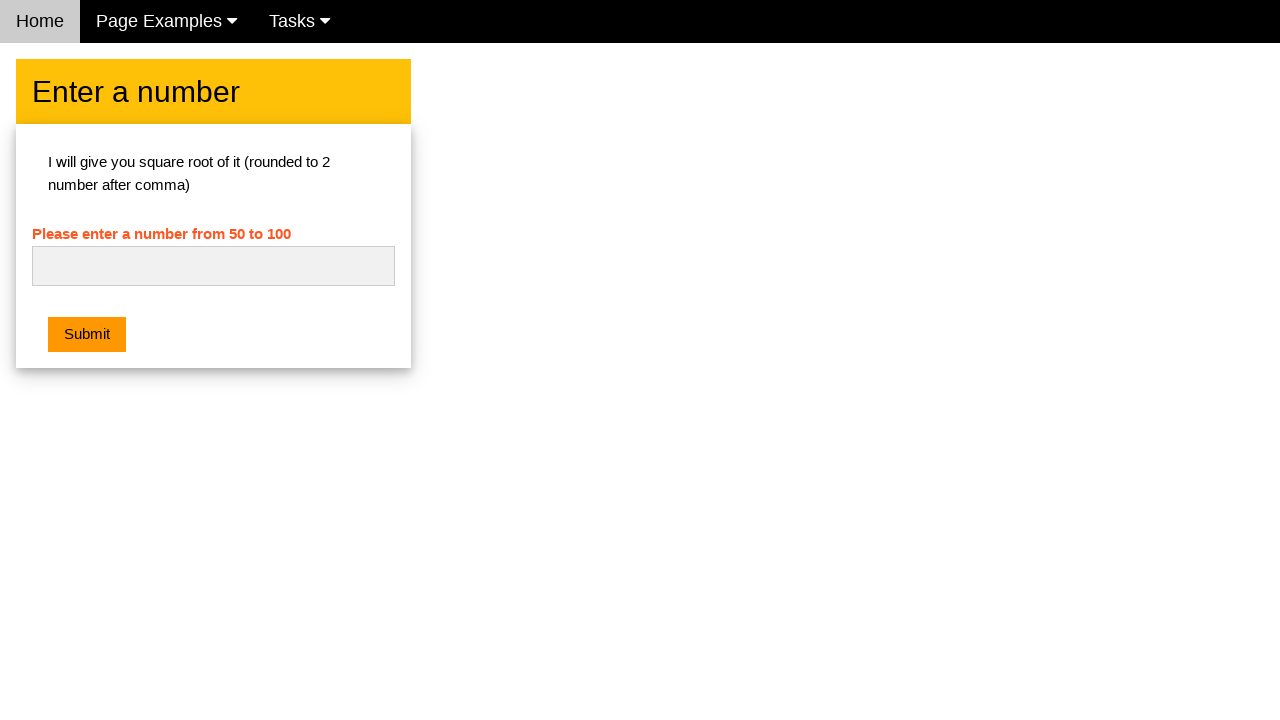

Navigated to the enter a number task page
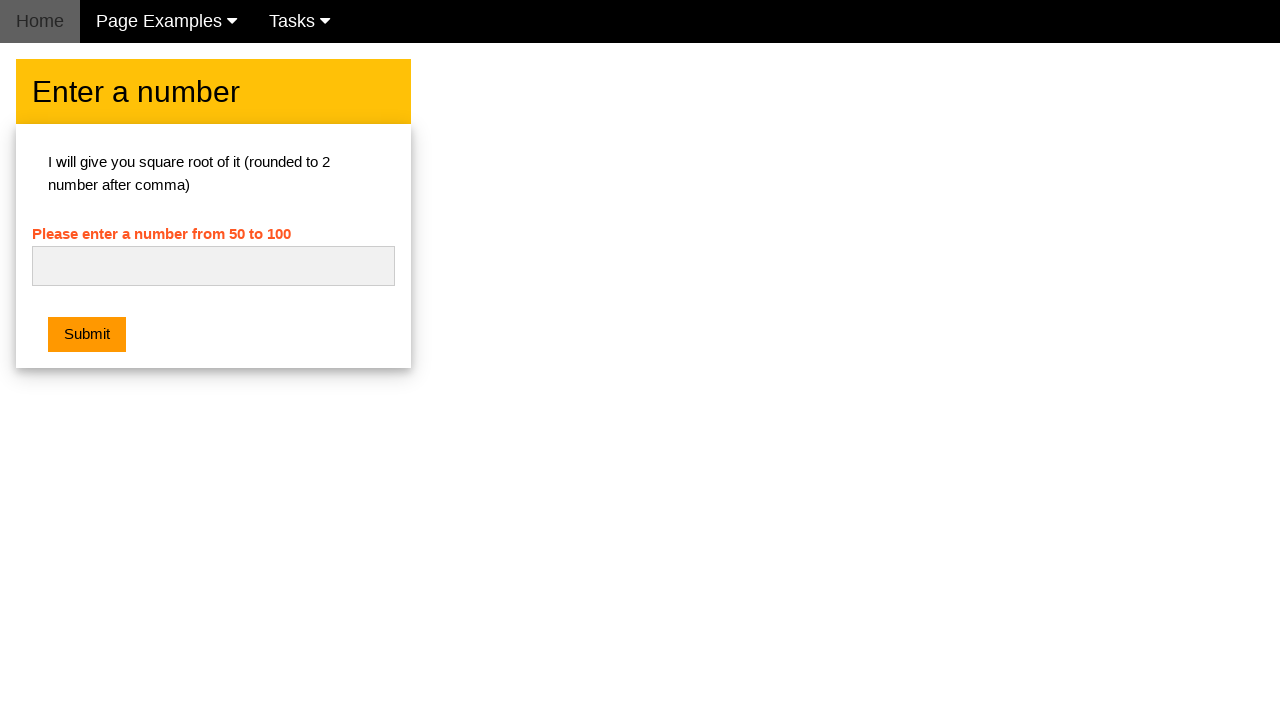

Entered '10' into the number input field (below minimum of 50) on #numb
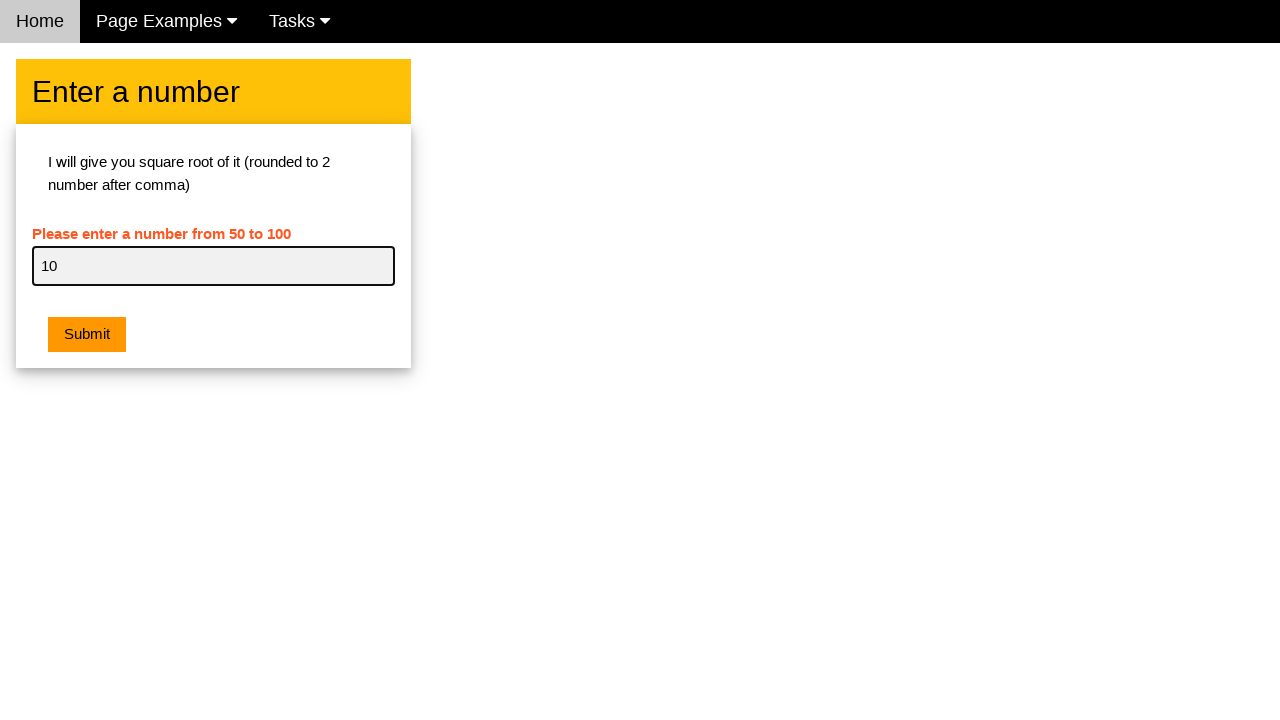

Clicked the submit button at (87, 335) on .w3-btn
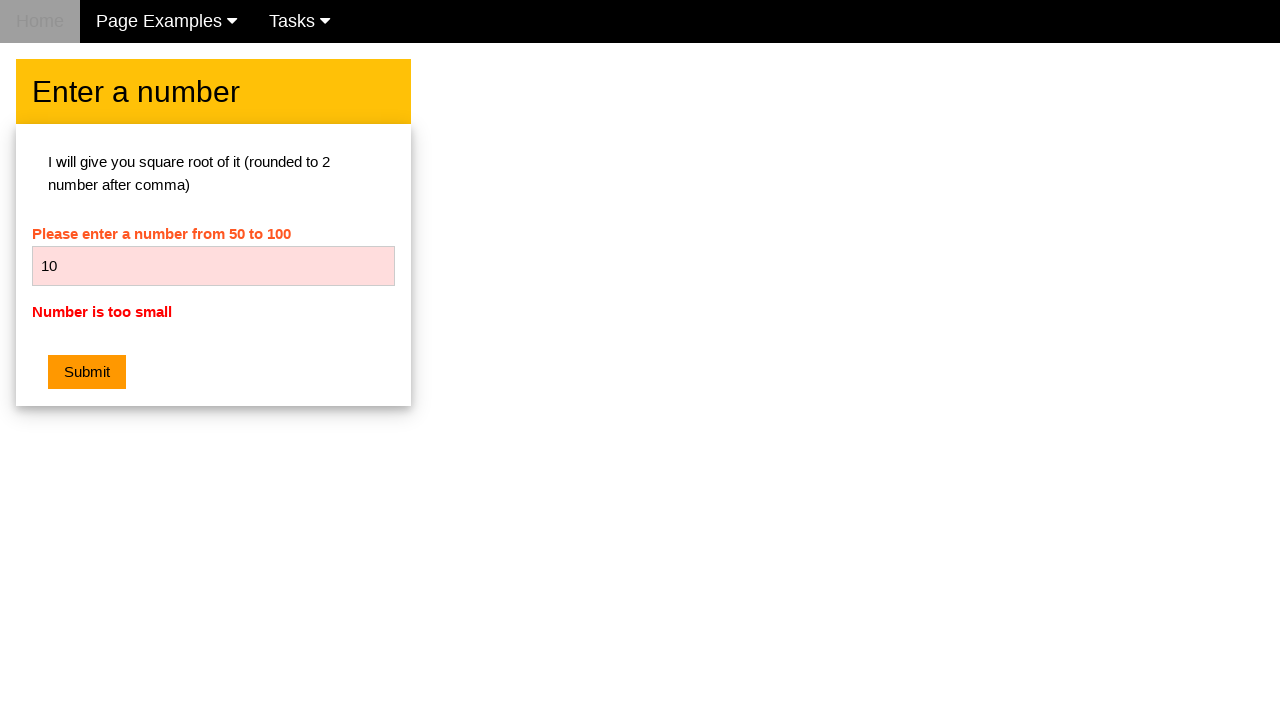

Error message 'Number is too small' appeared on the page
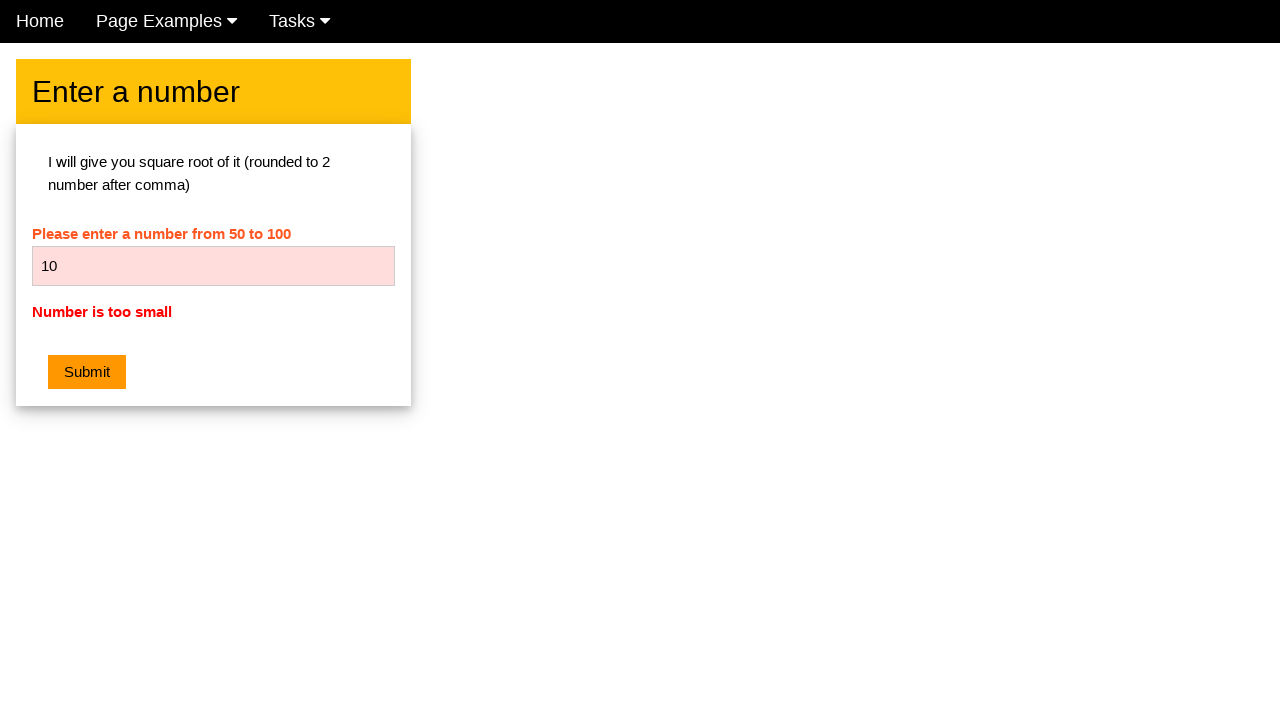

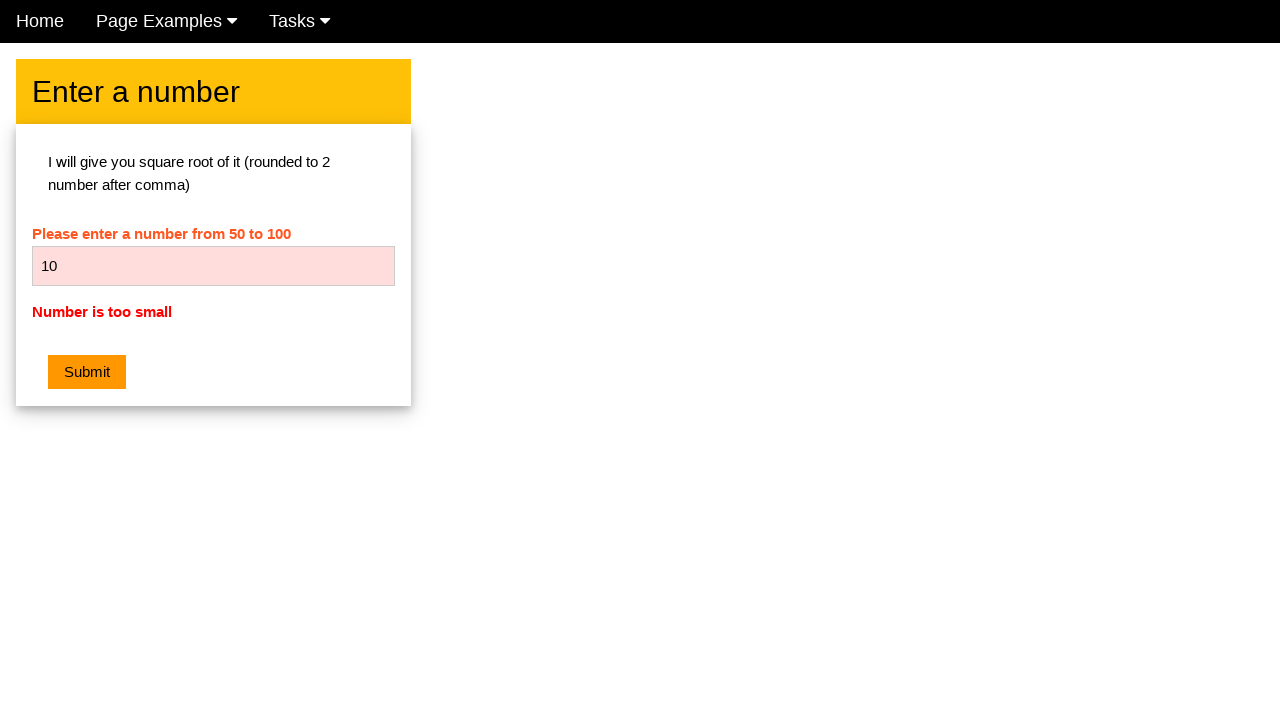